Tests dropdown selection functionality on a flight booking practice page by selecting origin station (Bangalore), destination station (Chennai), and a date from the date picker

Starting URL: https://rahulshettyacademy.com/dropdownsPractise/

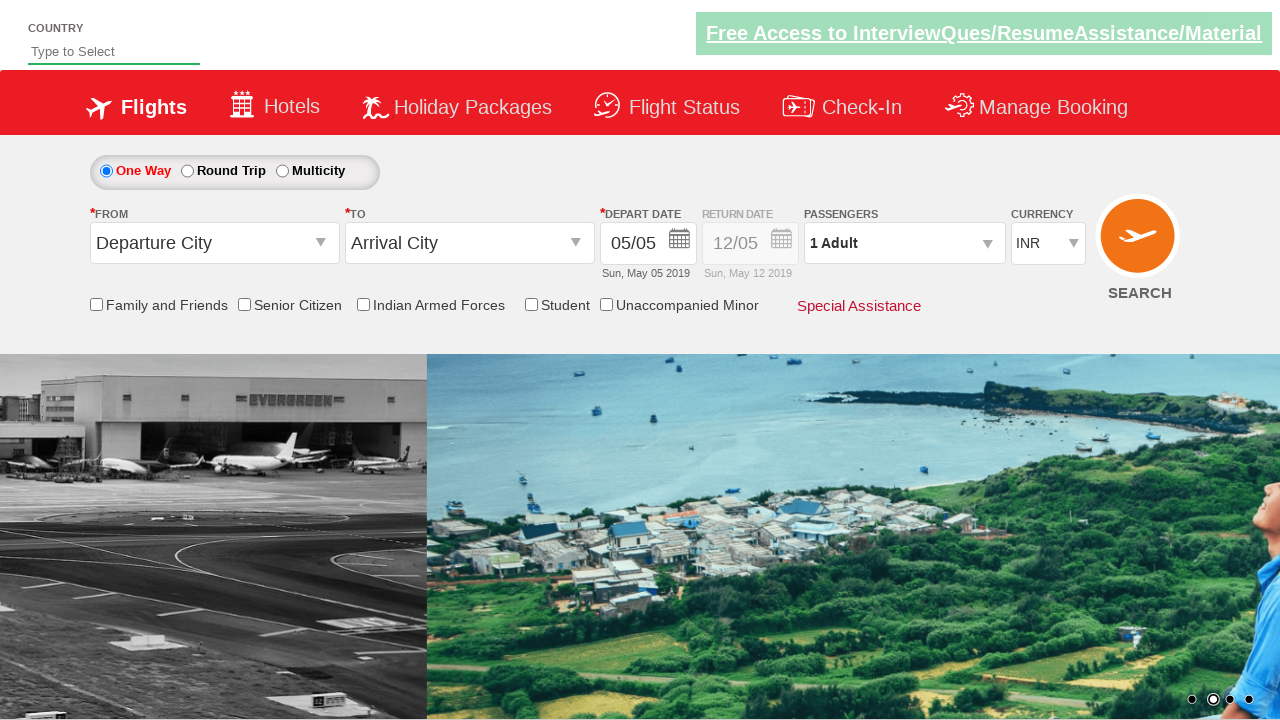

Clicked on origin station dropdown at (214, 243) on #ctl00_mainContent_ddl_originStation1_CTXT
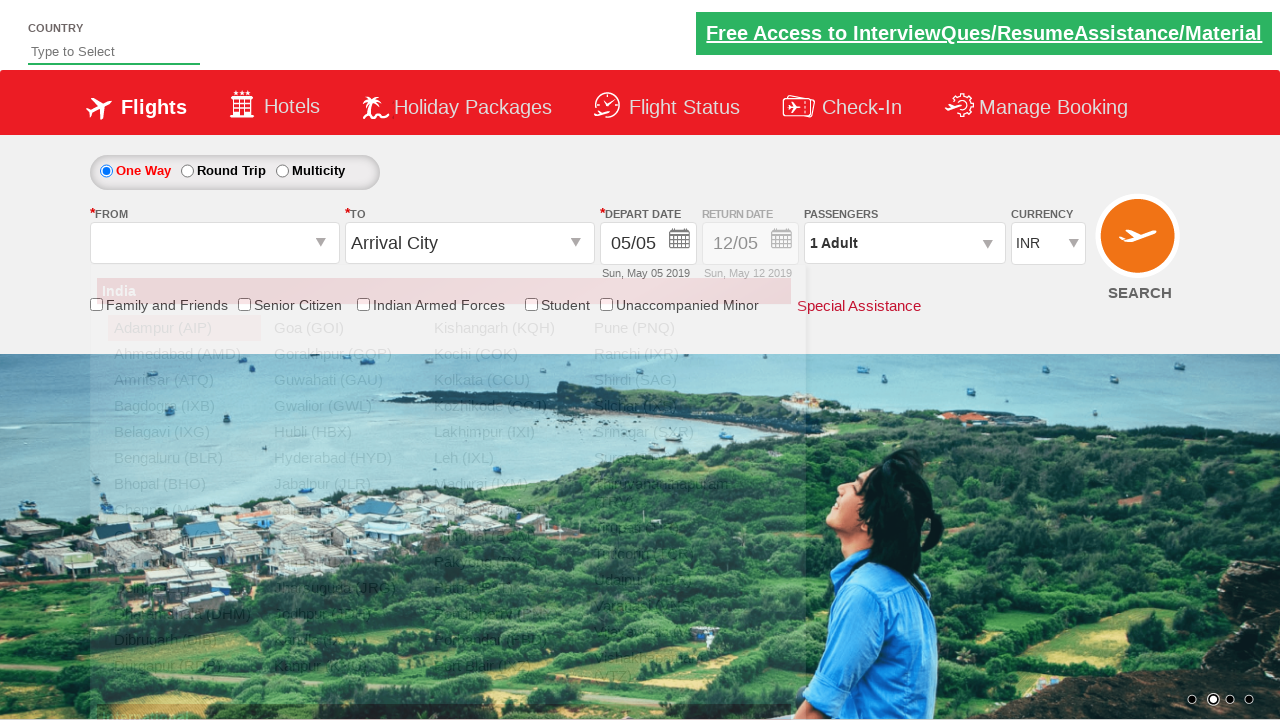

Selected Bangalore (BLR) as origin station at (184, 458) on xpath=//a[@value='BLR']
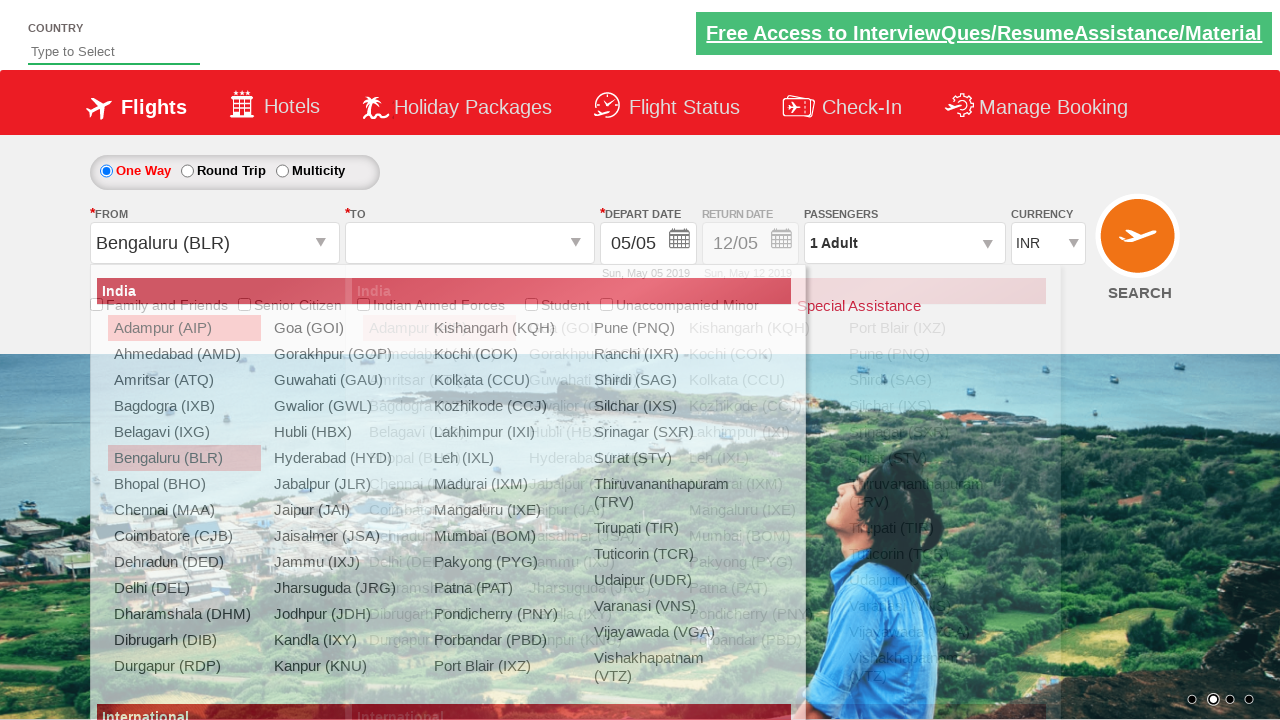

Waited for destination dropdown to be ready
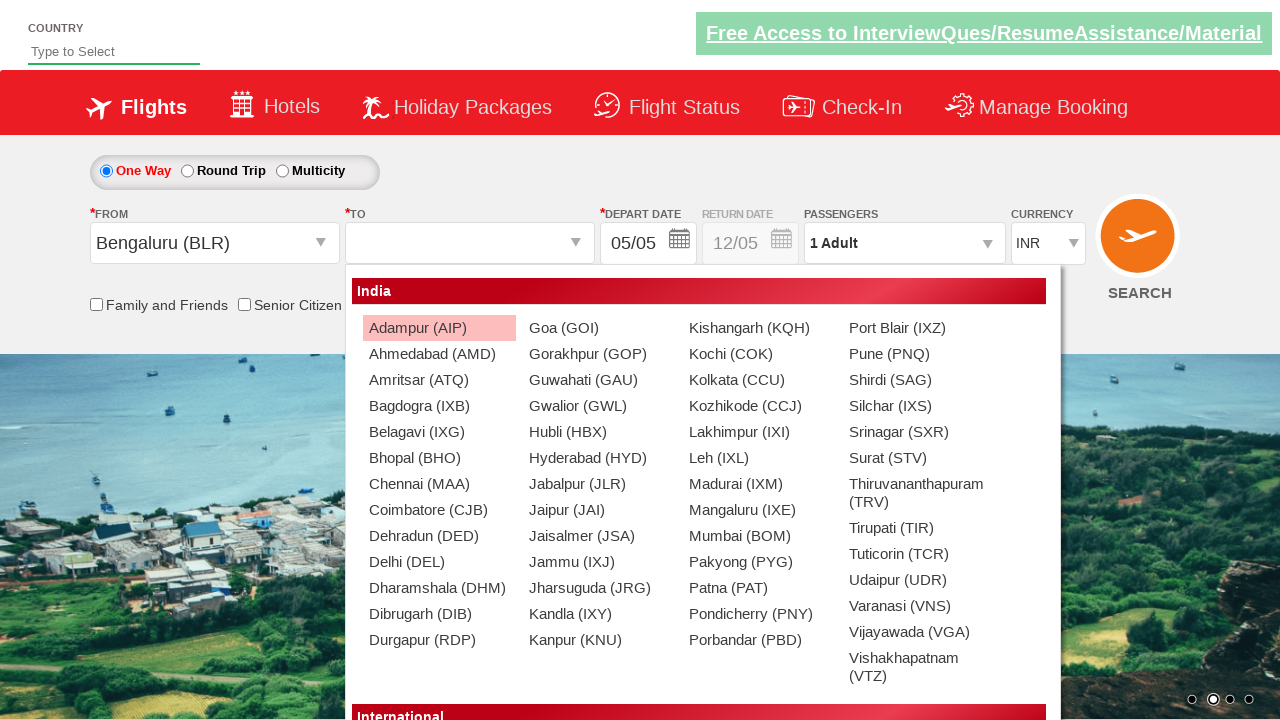

Selected Chennai (MAA) as destination station at (439, 484) on xpath=//div[@id='ctl00_mainContent_ddl_destinationStation1_CTNR']//a[@value='MAA
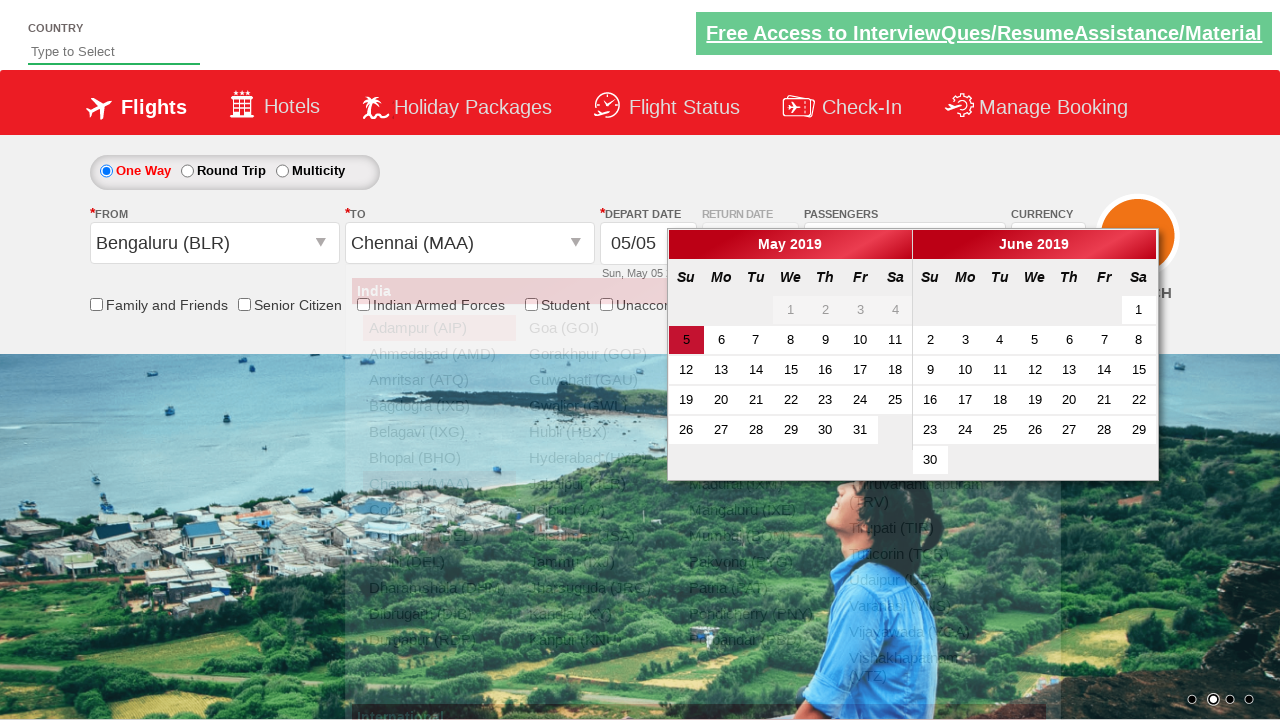

Selected current day from date picker at (686, 340) on .ui-datepicker-week-end.ui-datepicker-current-day
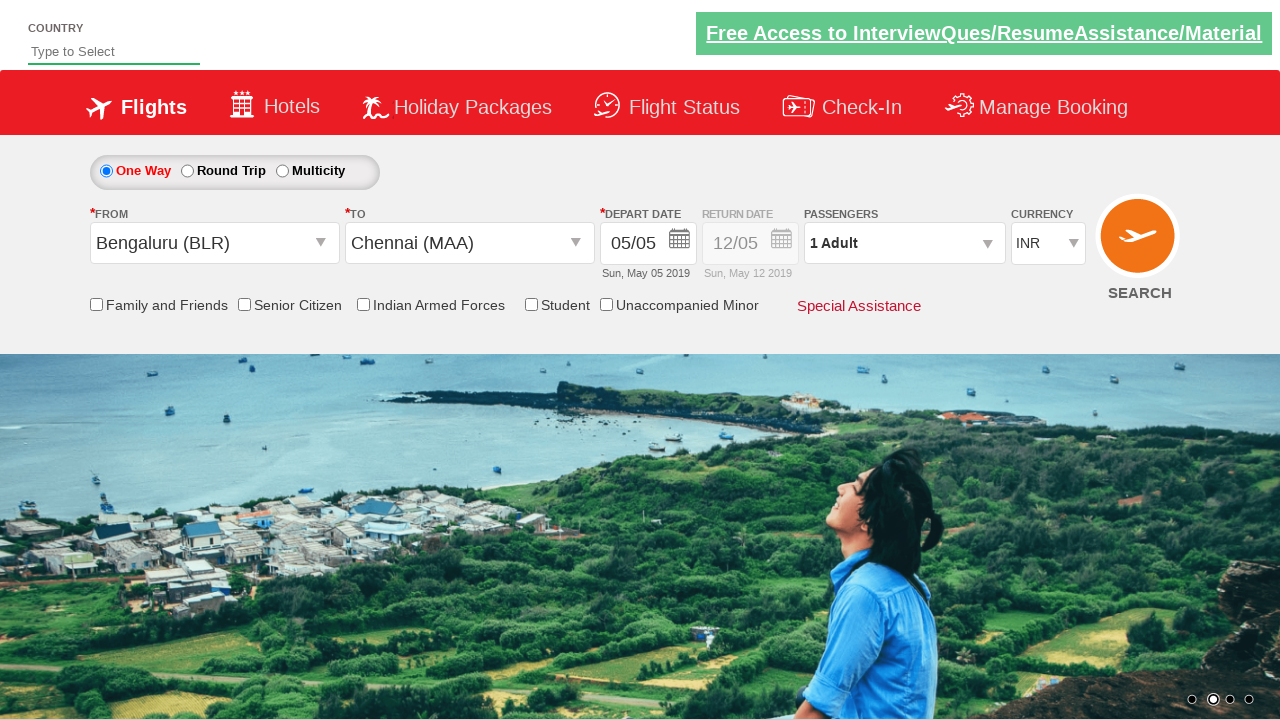

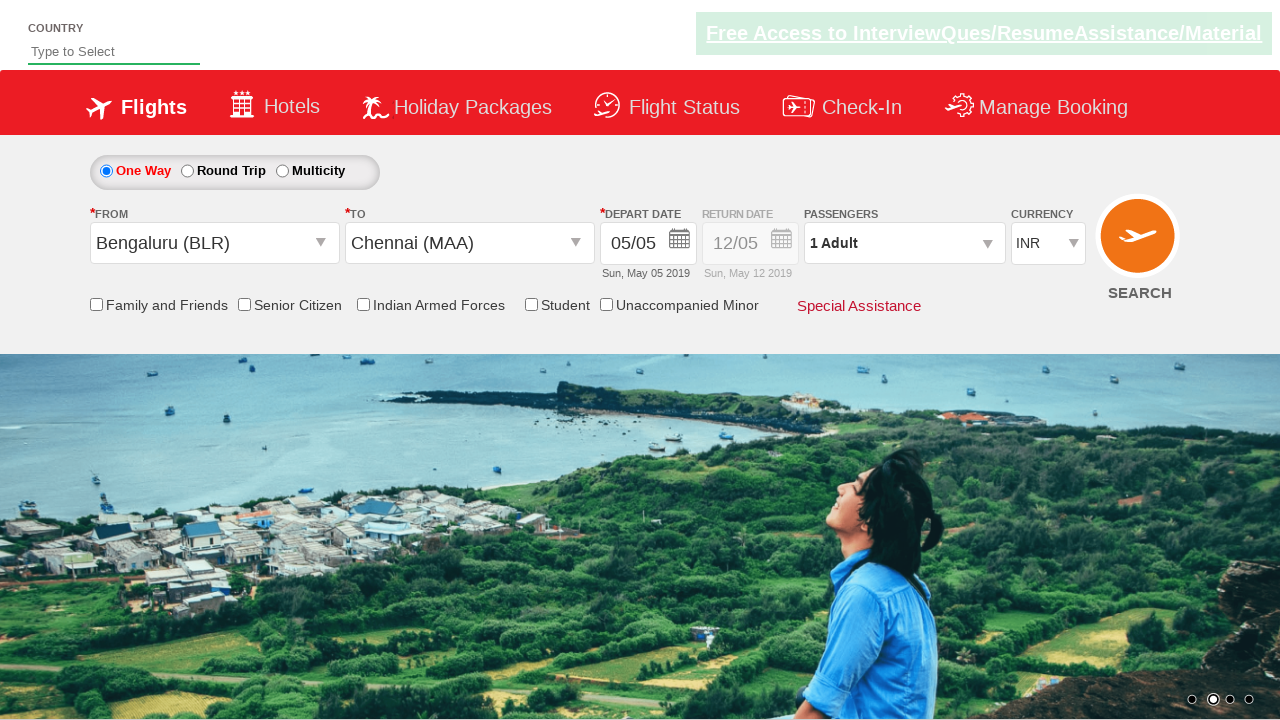